Tests the Random.org integer generator by submitting requests for different quantities of random numbers (10, then 1000) and navigating back between submissions.

Starting URL: https://www.random.org/integers

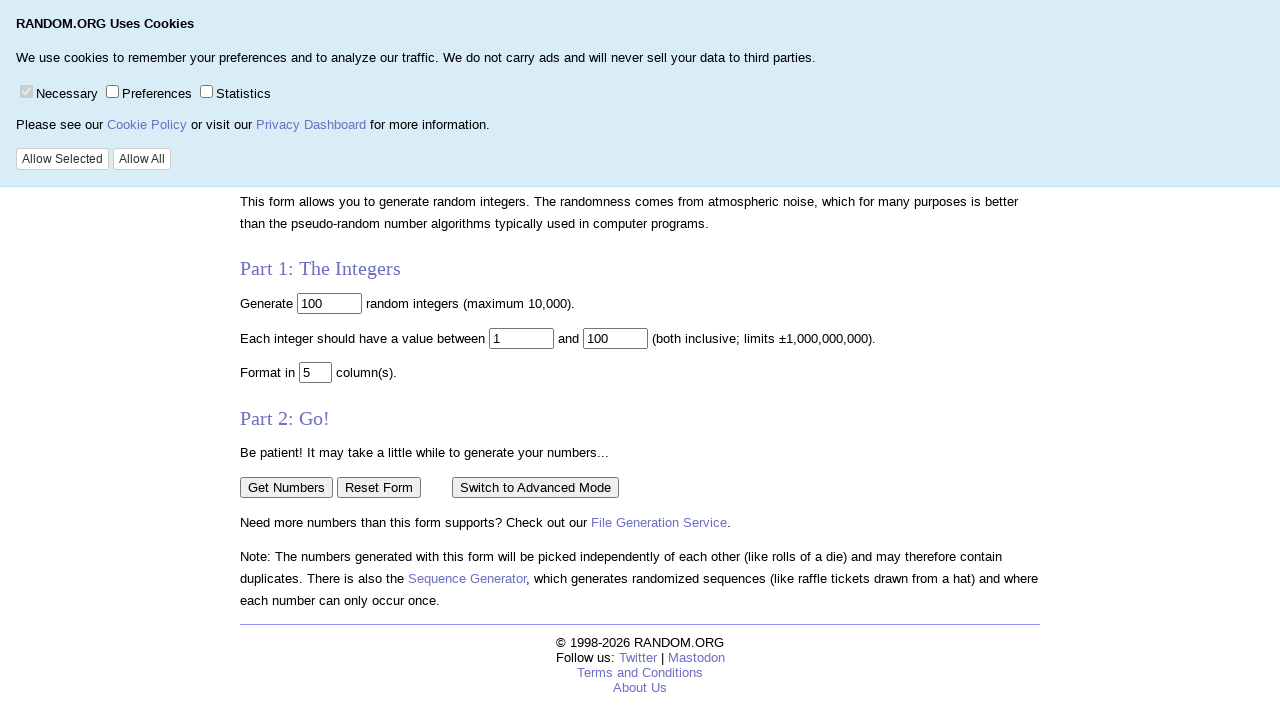

Cleared the number input field on input[name="num"]
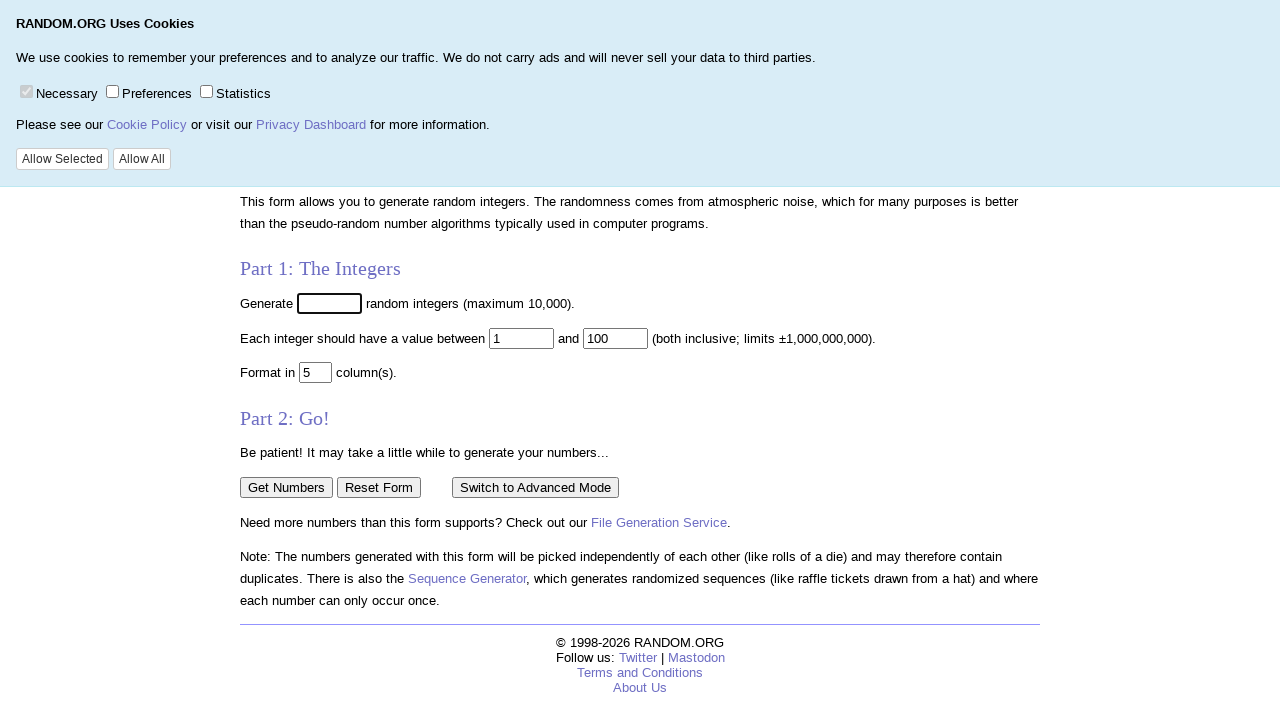

Filled number field with '10' on input[name="num"]
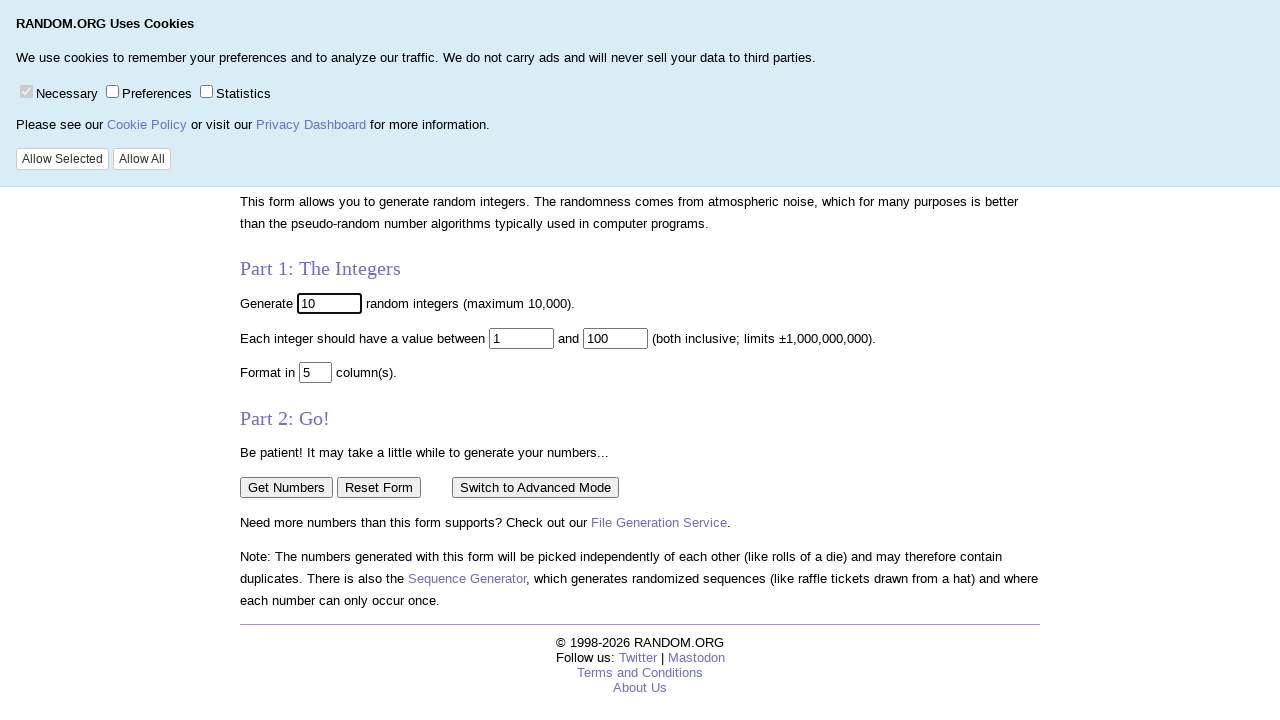

Clicked Get Numbers button to request 10 random integers at (286, 487) on input[value="Get Numbers"]
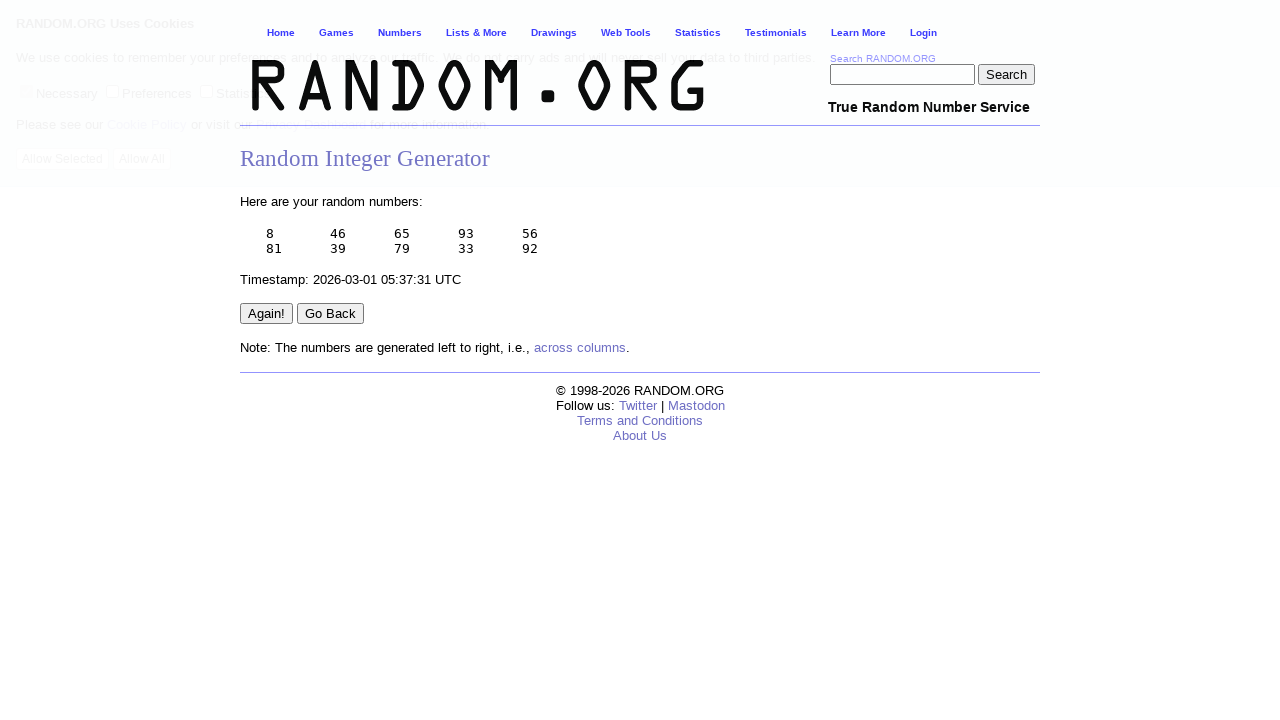

Waited for results to load (networkidle)
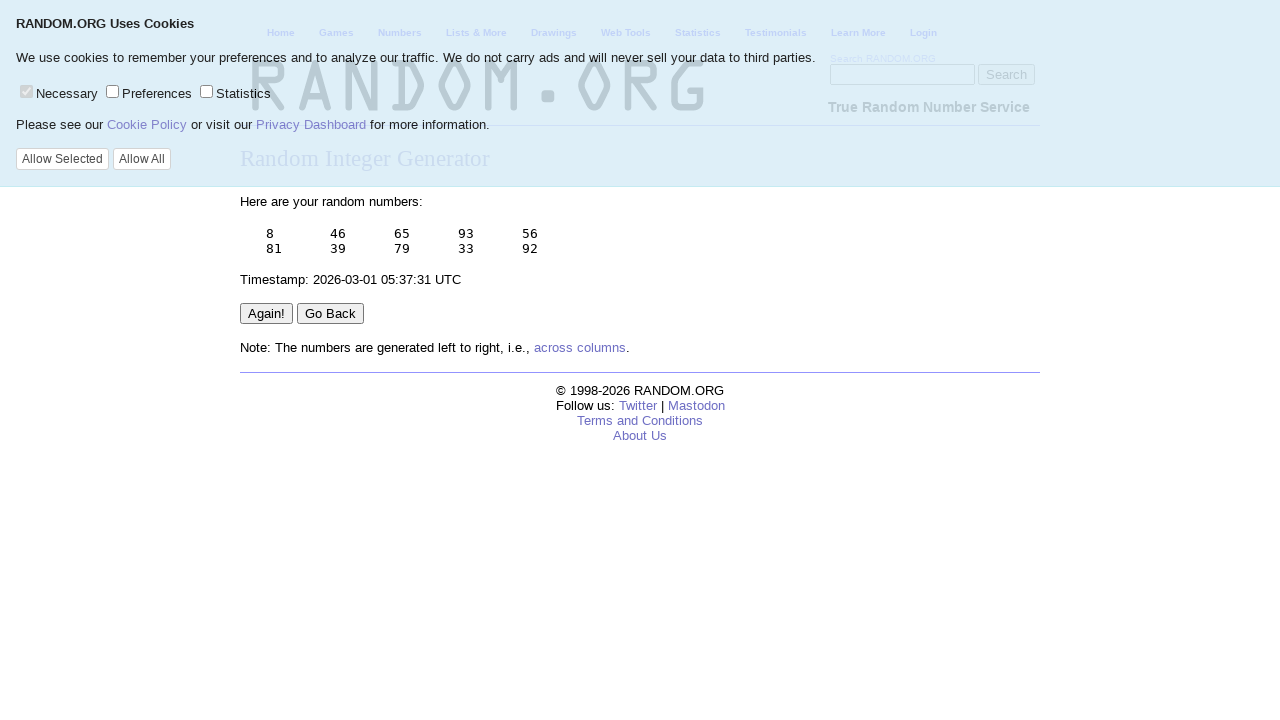

Navigated back to the integer generator form
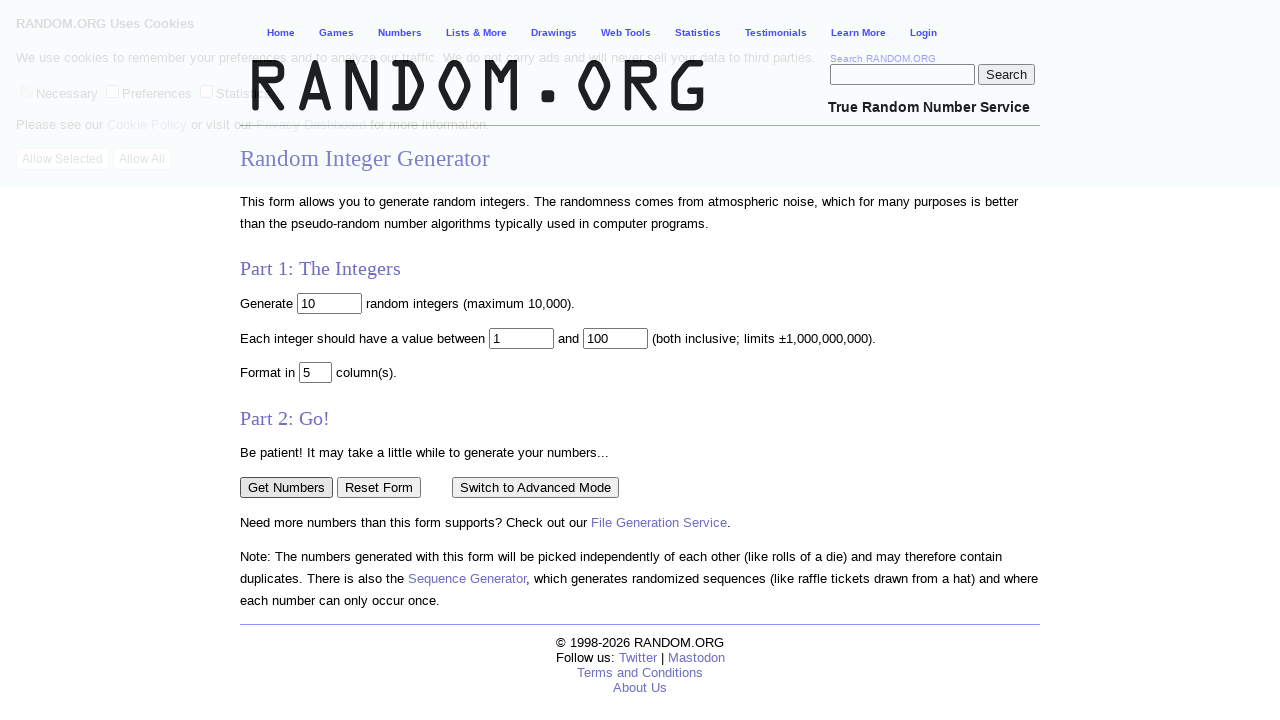

Cleared the number input field on input[name="num"]
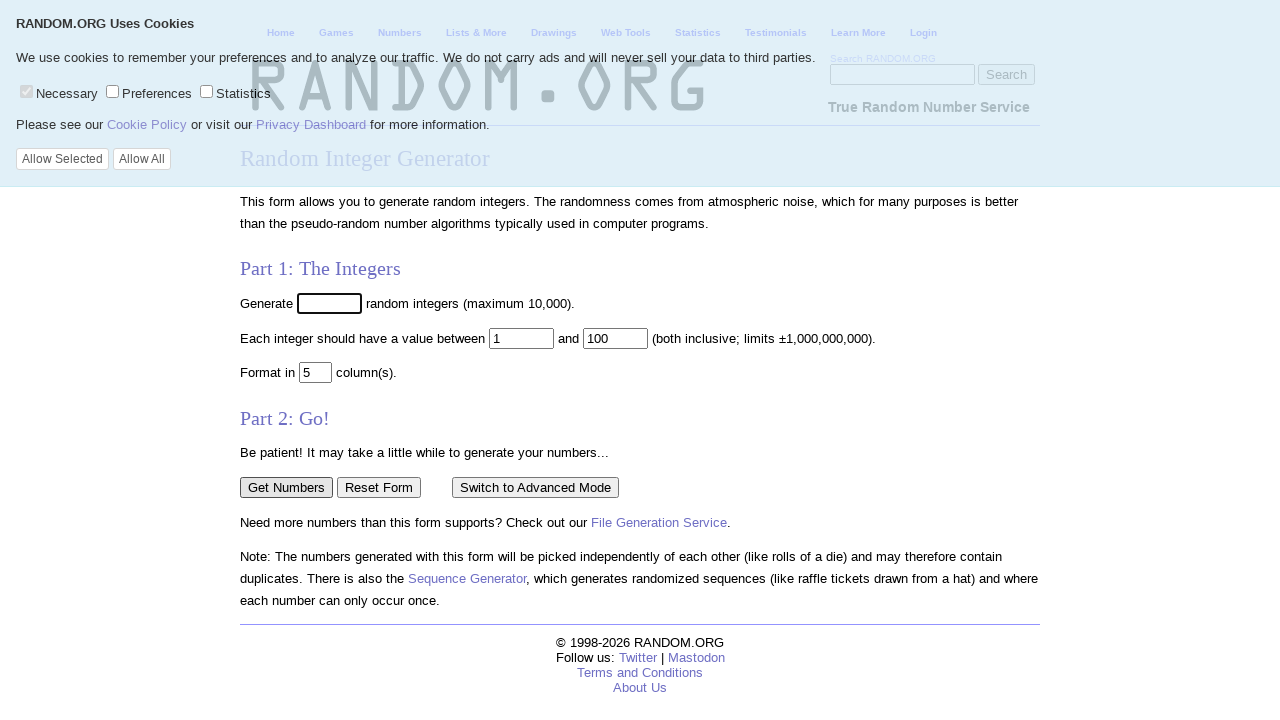

Filled number field with '1000' on input[name="num"]
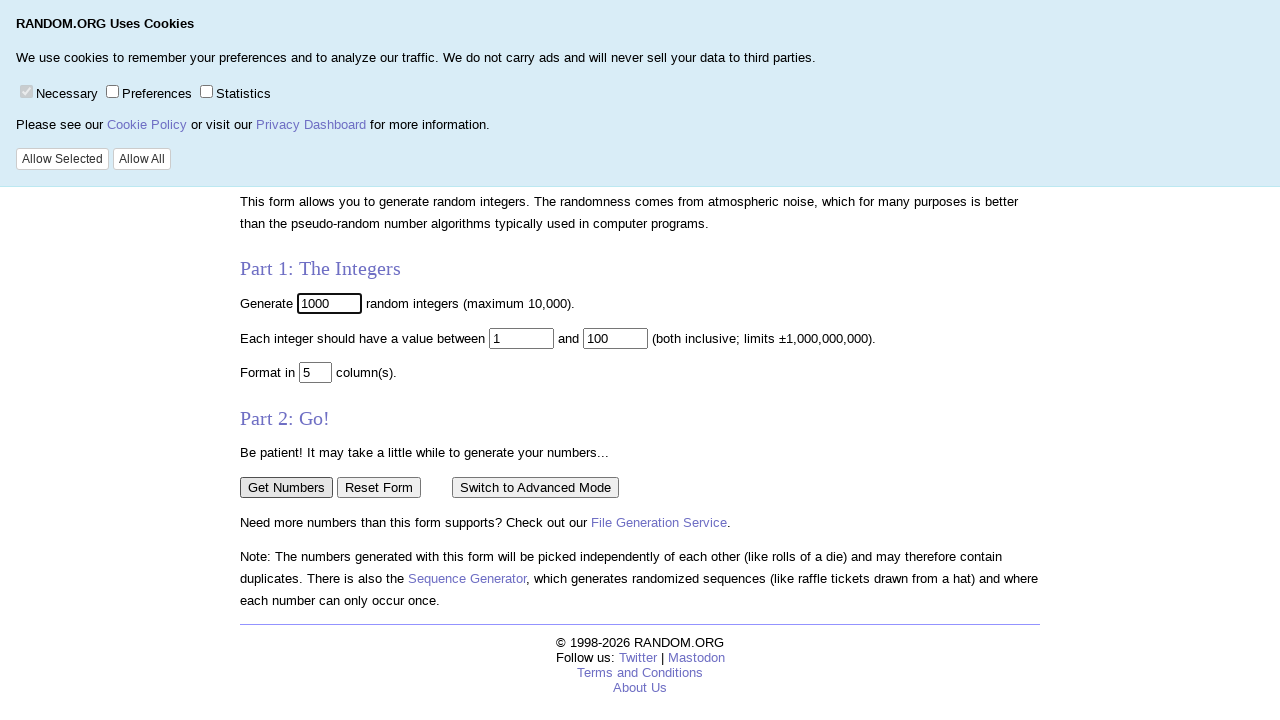

Clicked Get Numbers button to request 1000 random integers at (286, 487) on input[value="Get Numbers"]
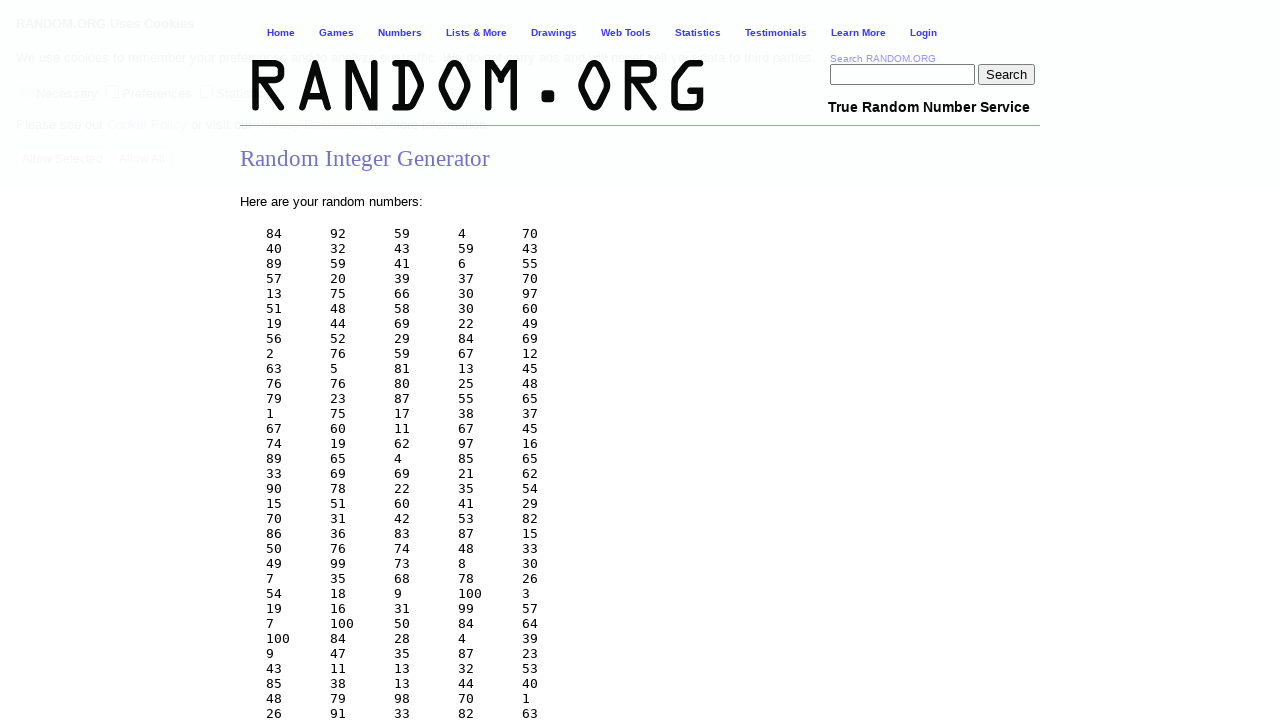

Waited for results to load (networkidle)
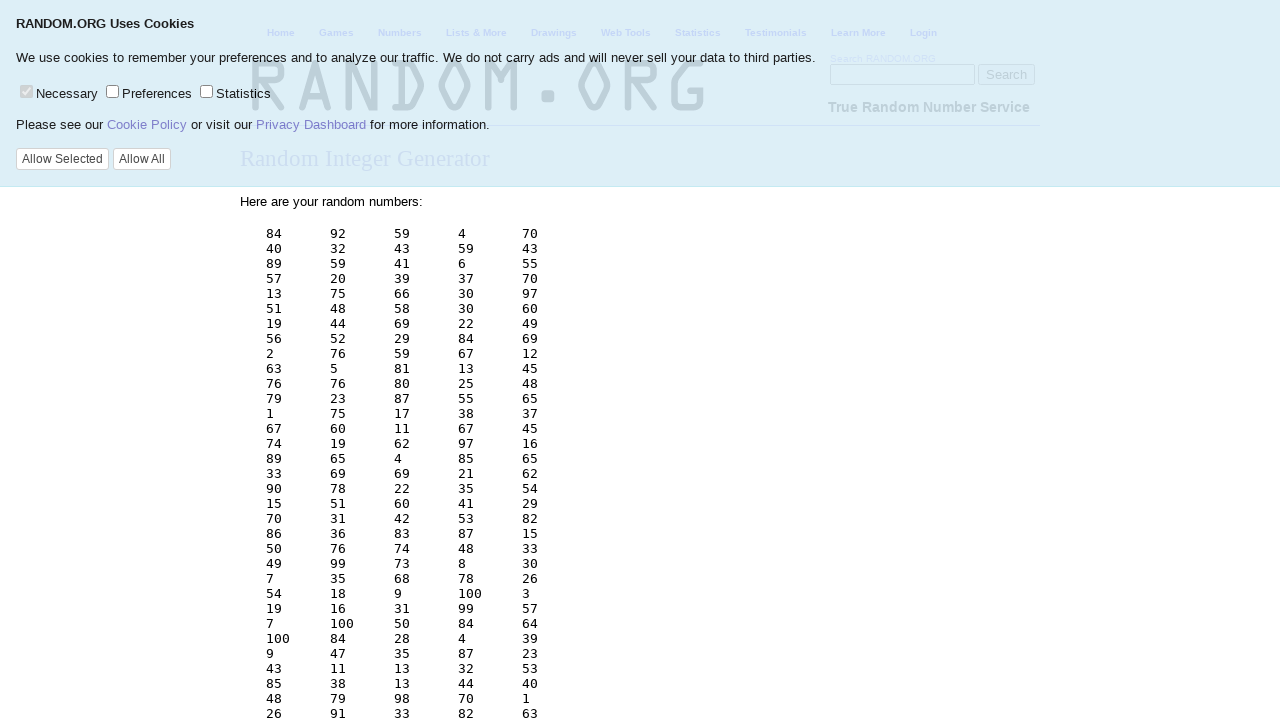

Navigated back to the integer generator form
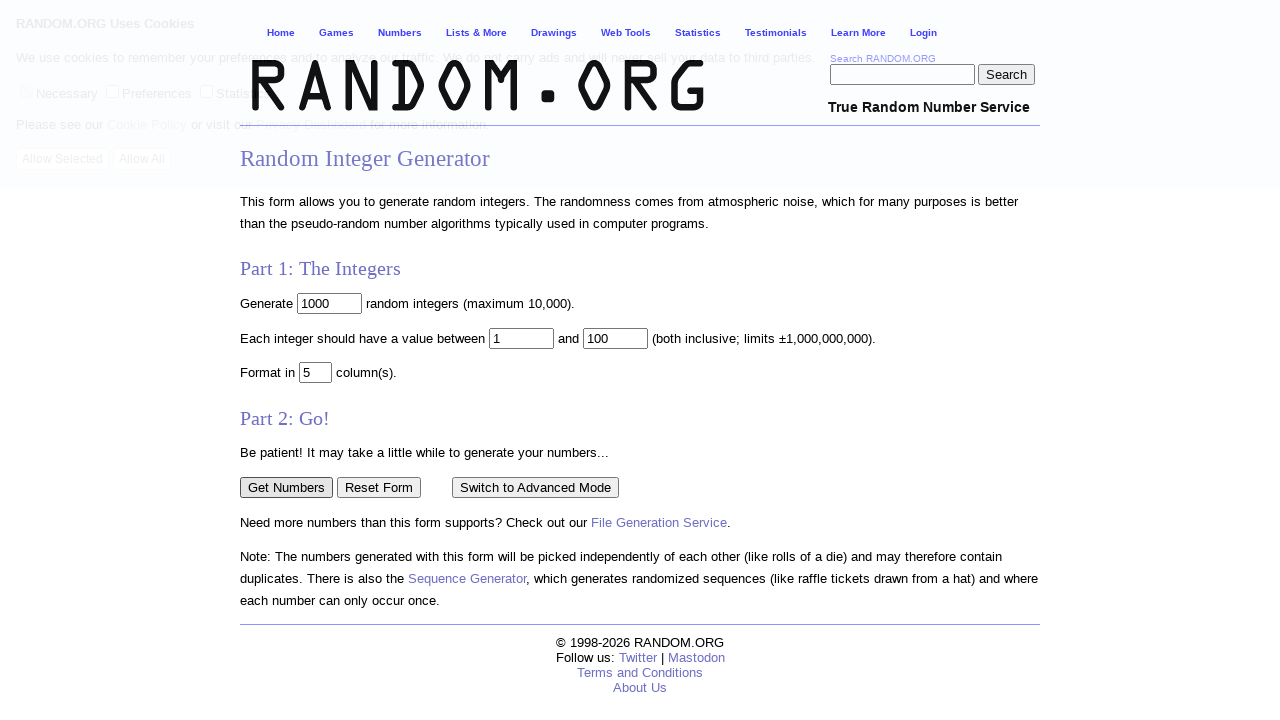

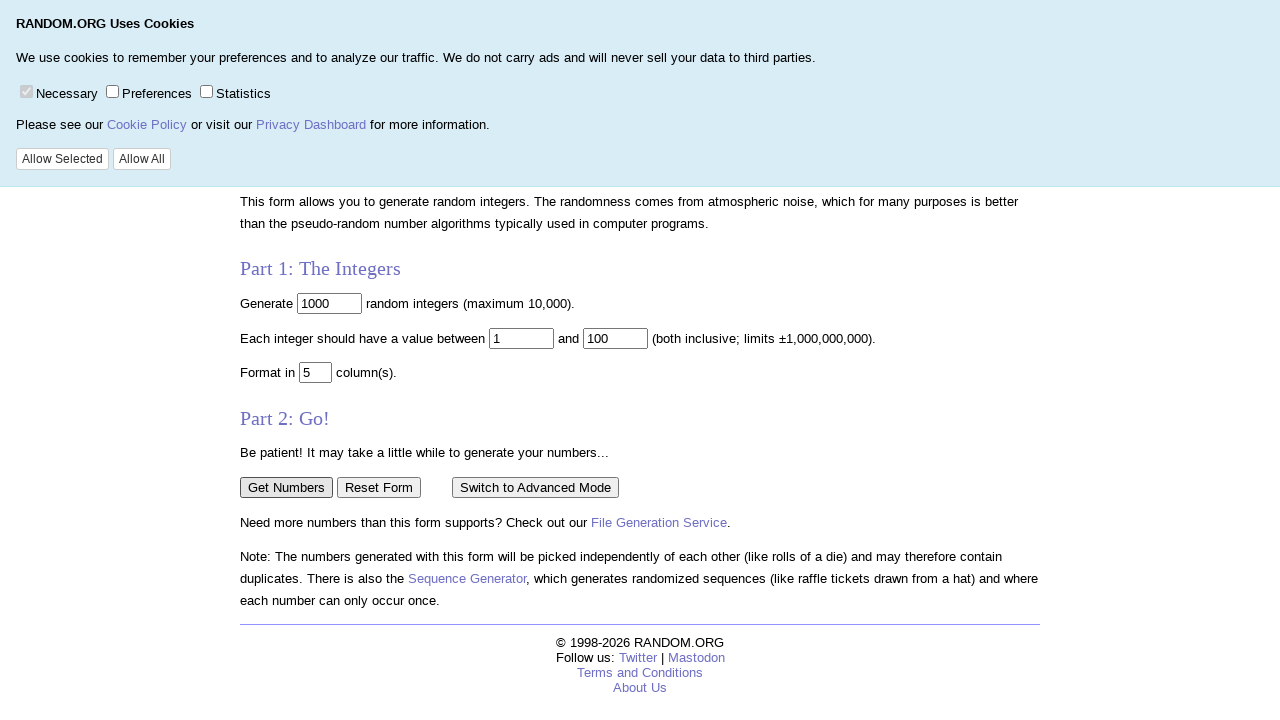